Tests text input by filling an input field and clicking a button that changes its text to the input value

Starting URL: http://uitestingplayground.com/

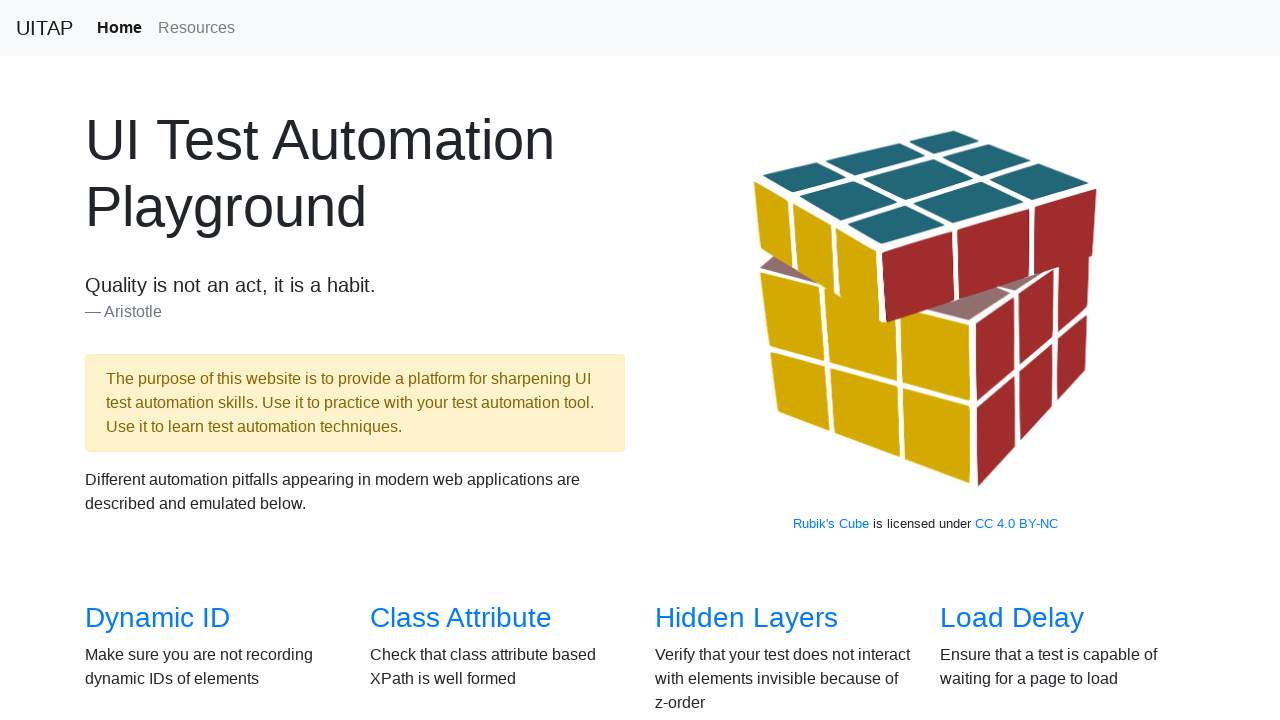

Clicked on Text Input link at (1002, 360) on internal:role=link[name="Text Input"i]
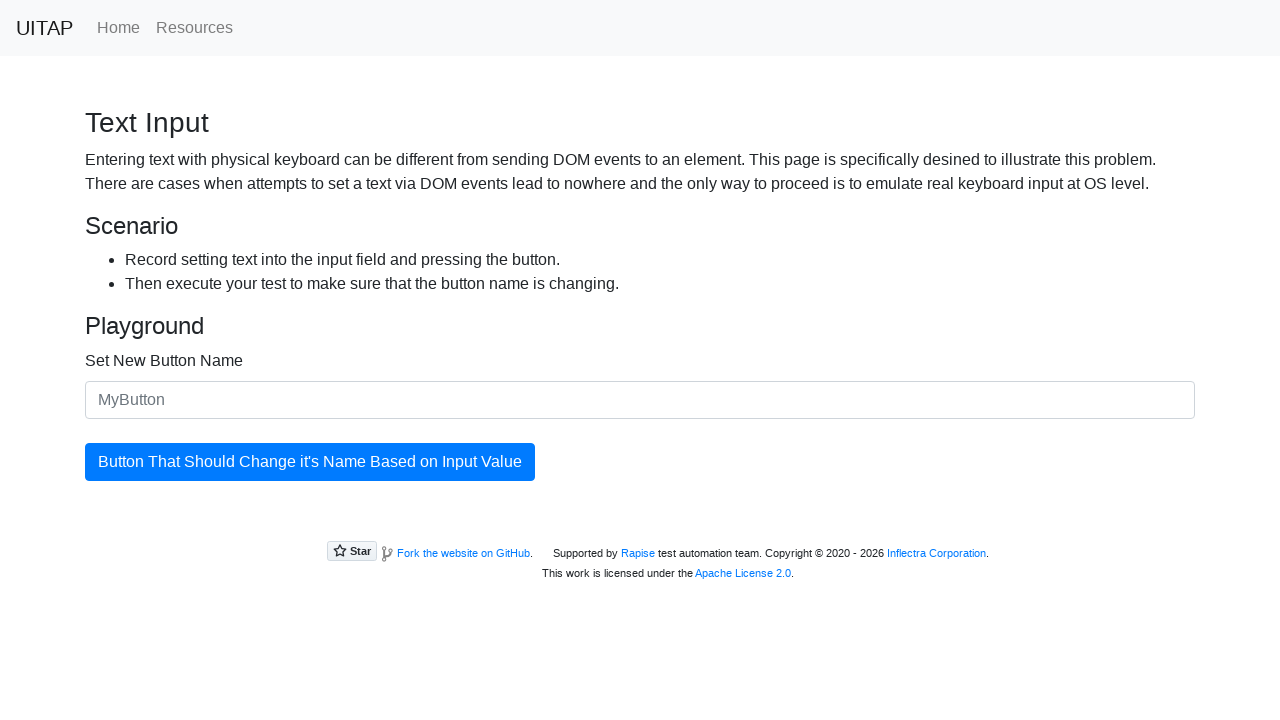

Filled input field with 'great stuff' on internal:label="Set New Button Name"i
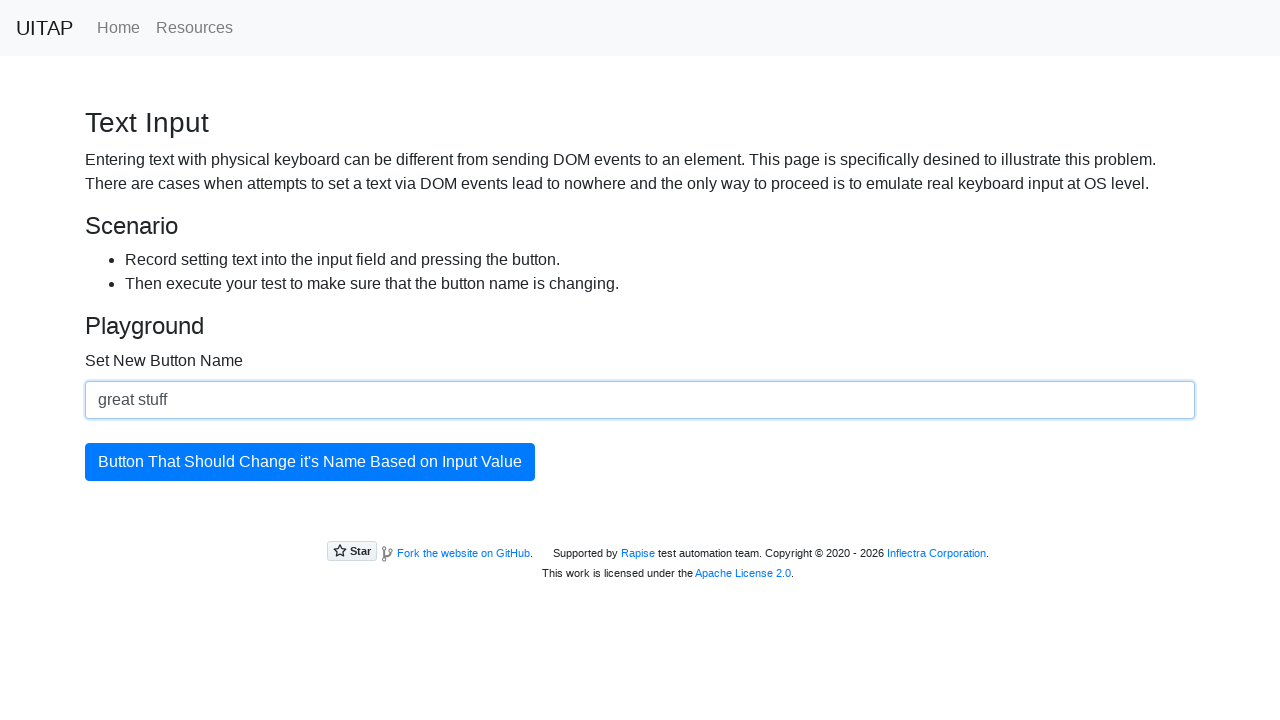

Clicked primary button to apply new button name at (310, 462) on button.btn-primary
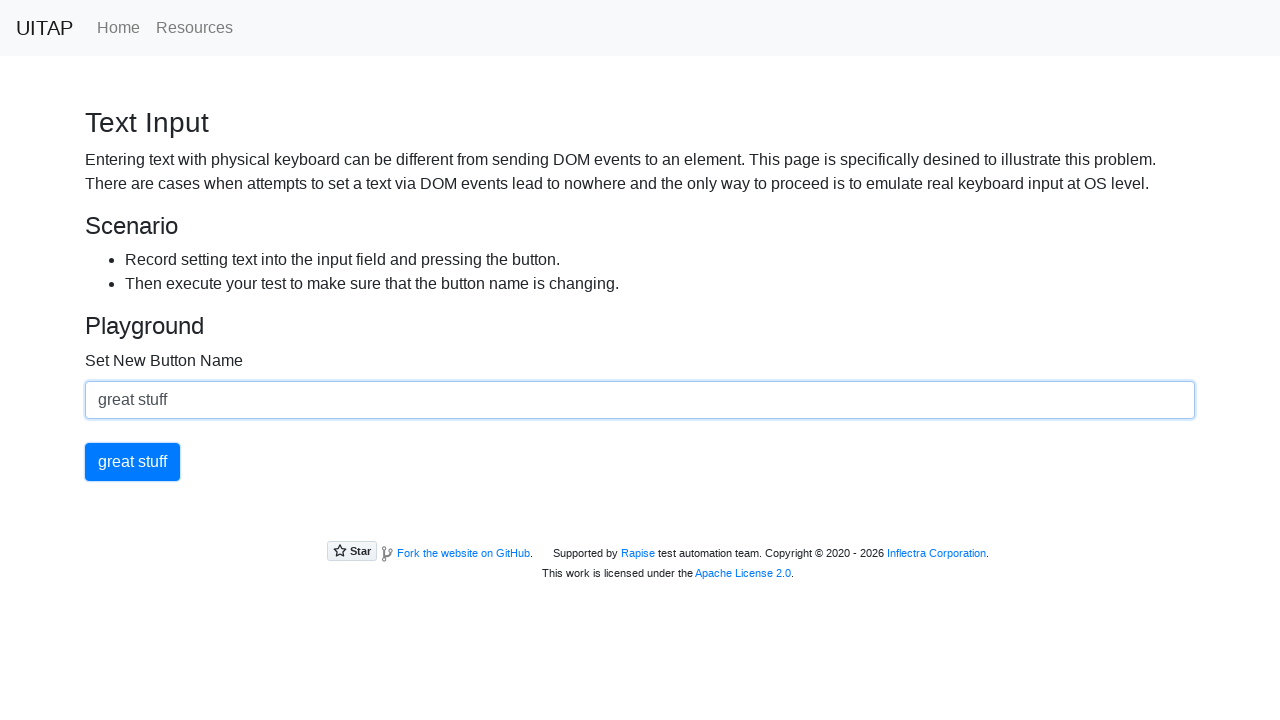

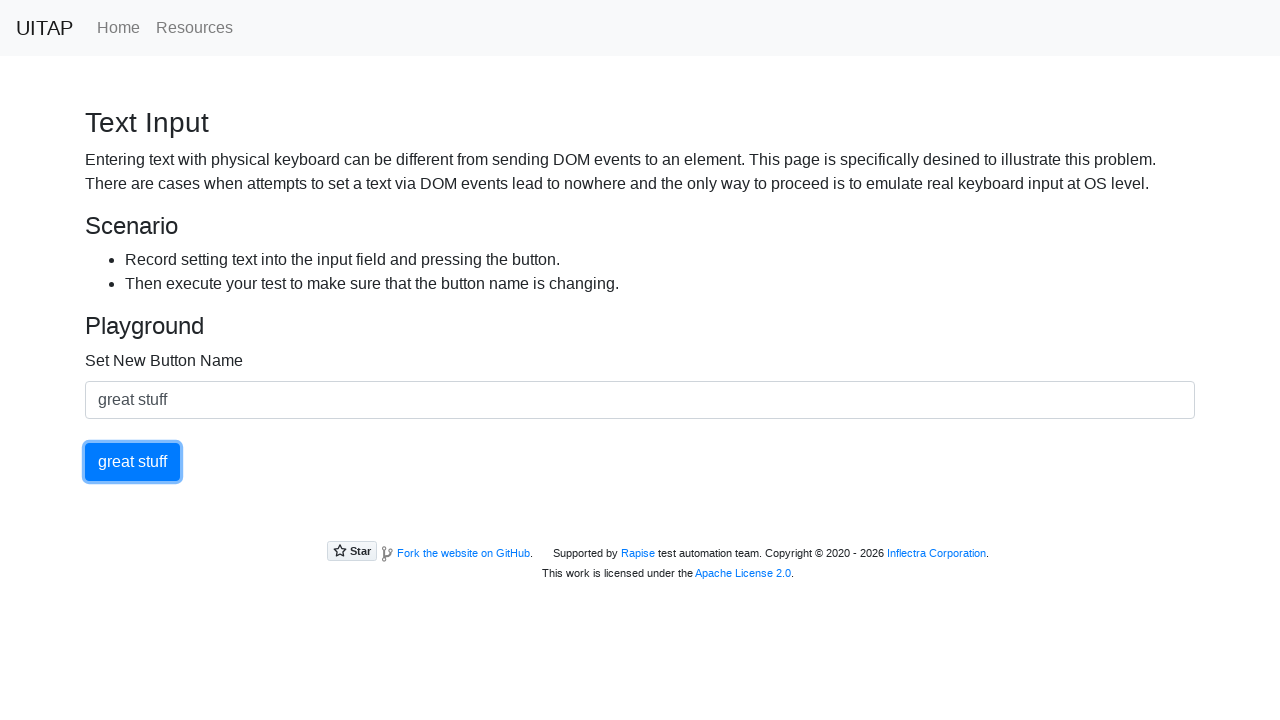